Tests scrolling to form elements and filling in name and date fields

Starting URL: https://formy-project.herokuapp.com/scroll

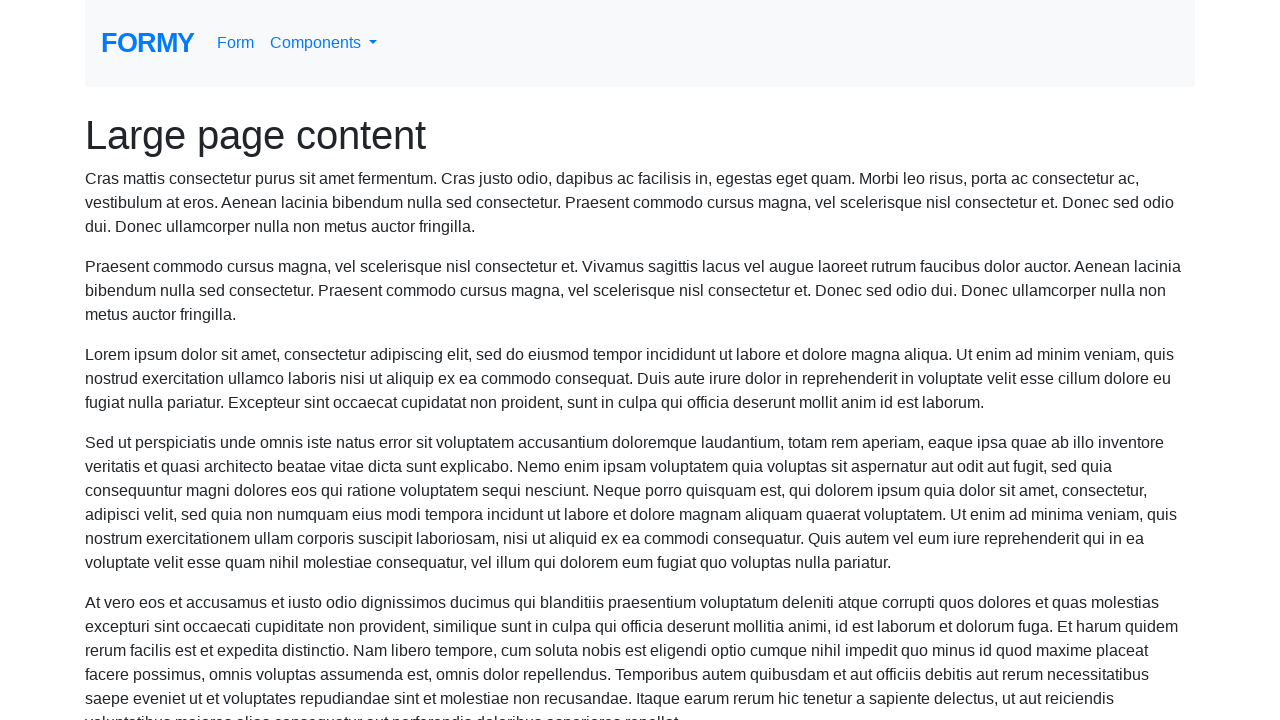

Scrolled to name field
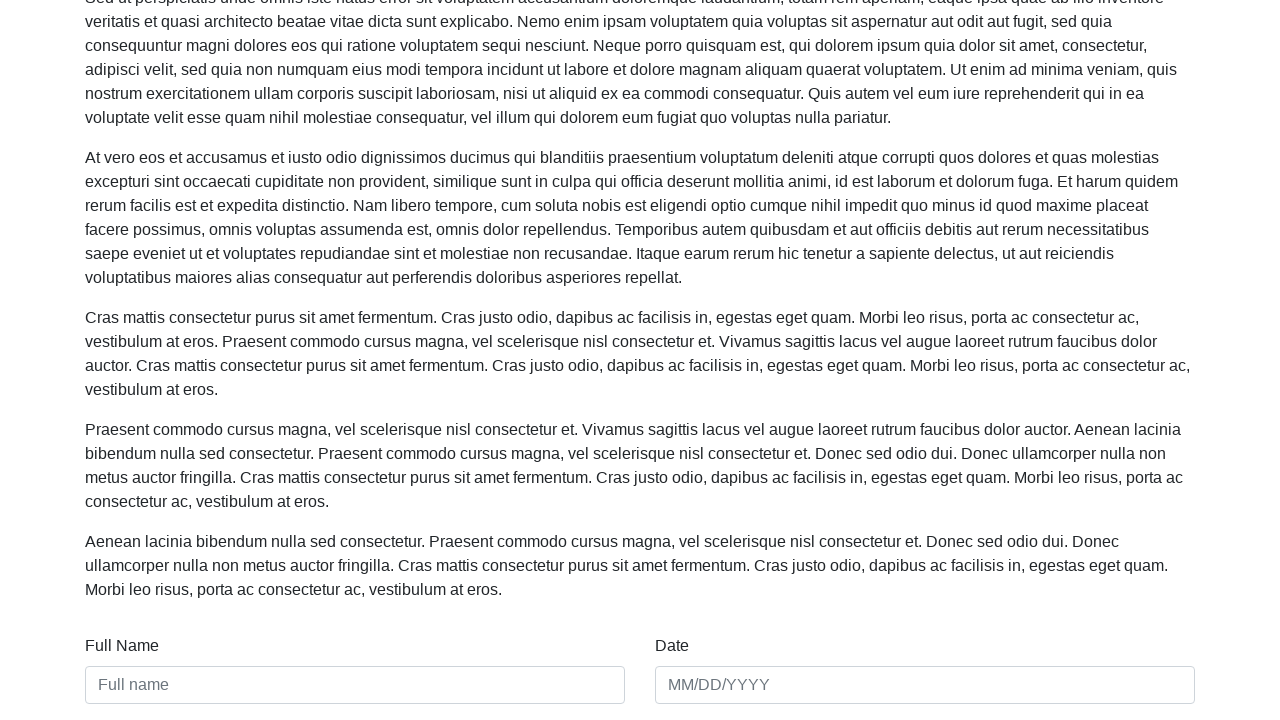

Filled name field with 'Dariusz Kuriata' on #name
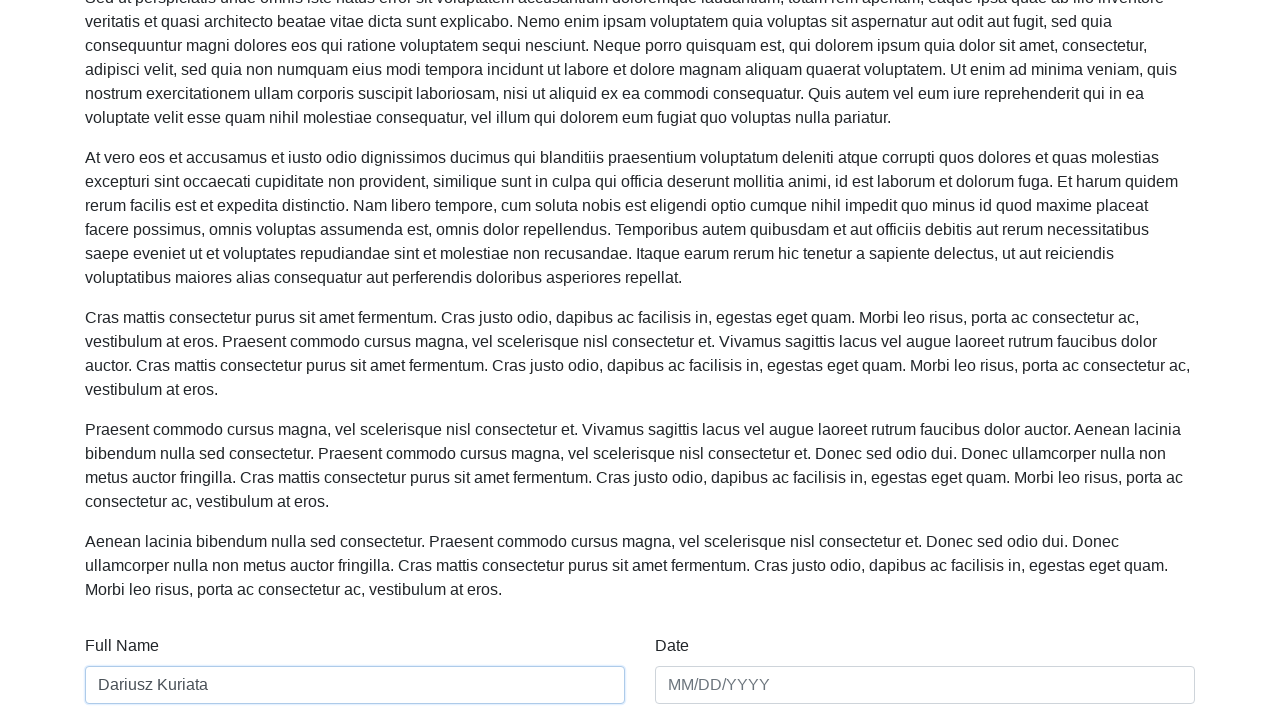

Scrolled to date field
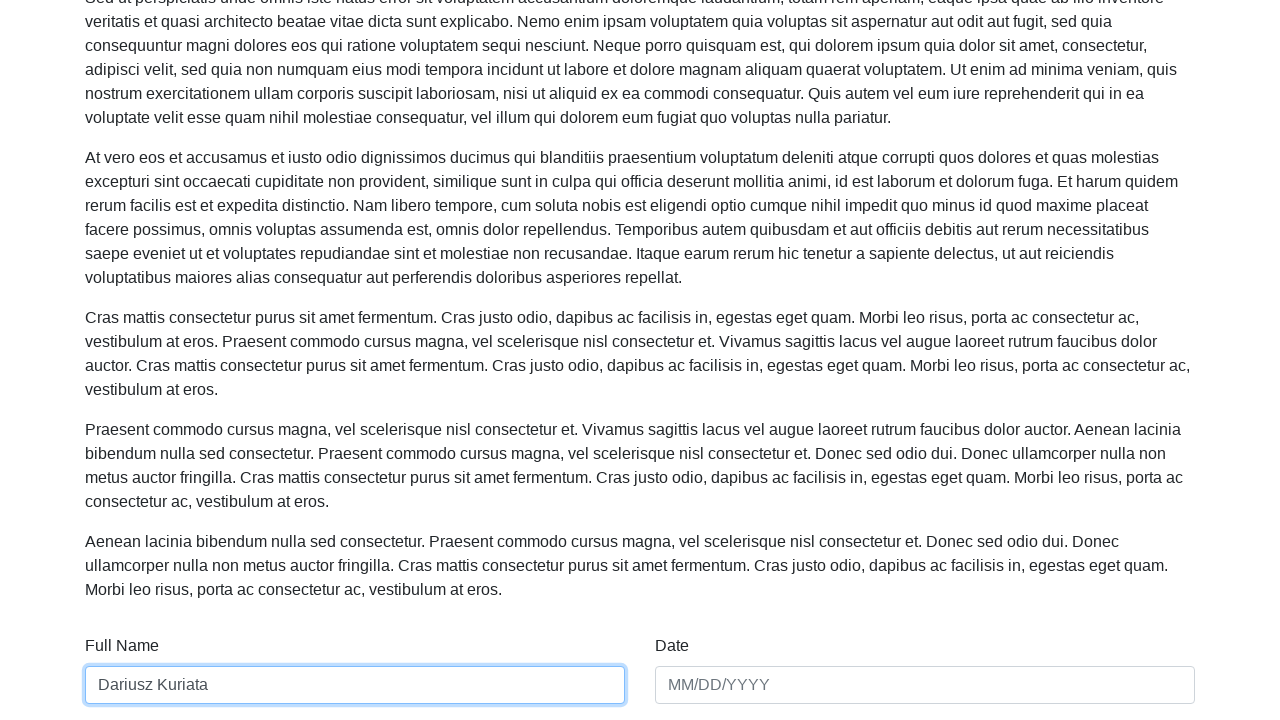

Filled date field with '11/01/1988' on #date
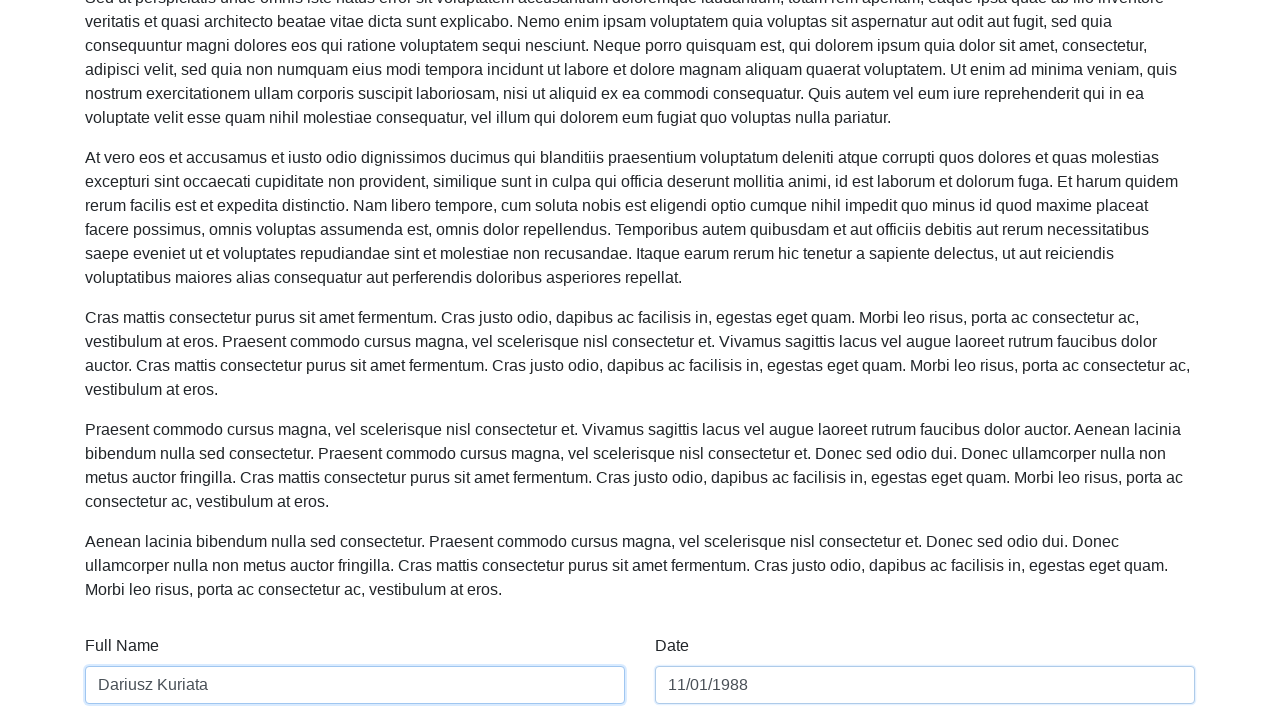

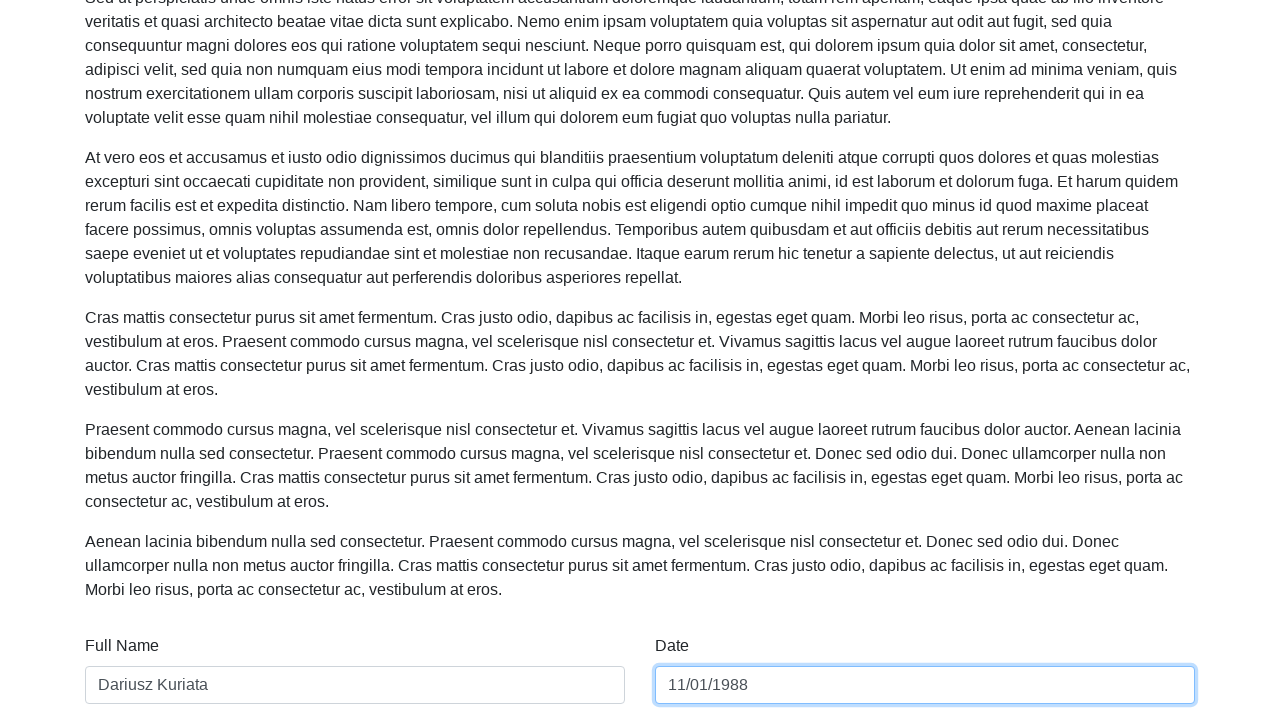